Tests dropdown selection functionality by selecting currency options using different methods: by visible text, by index, and verifying the selected values.

Starting URL: https://rahulshettyacademy.com/dropdownsPractise/

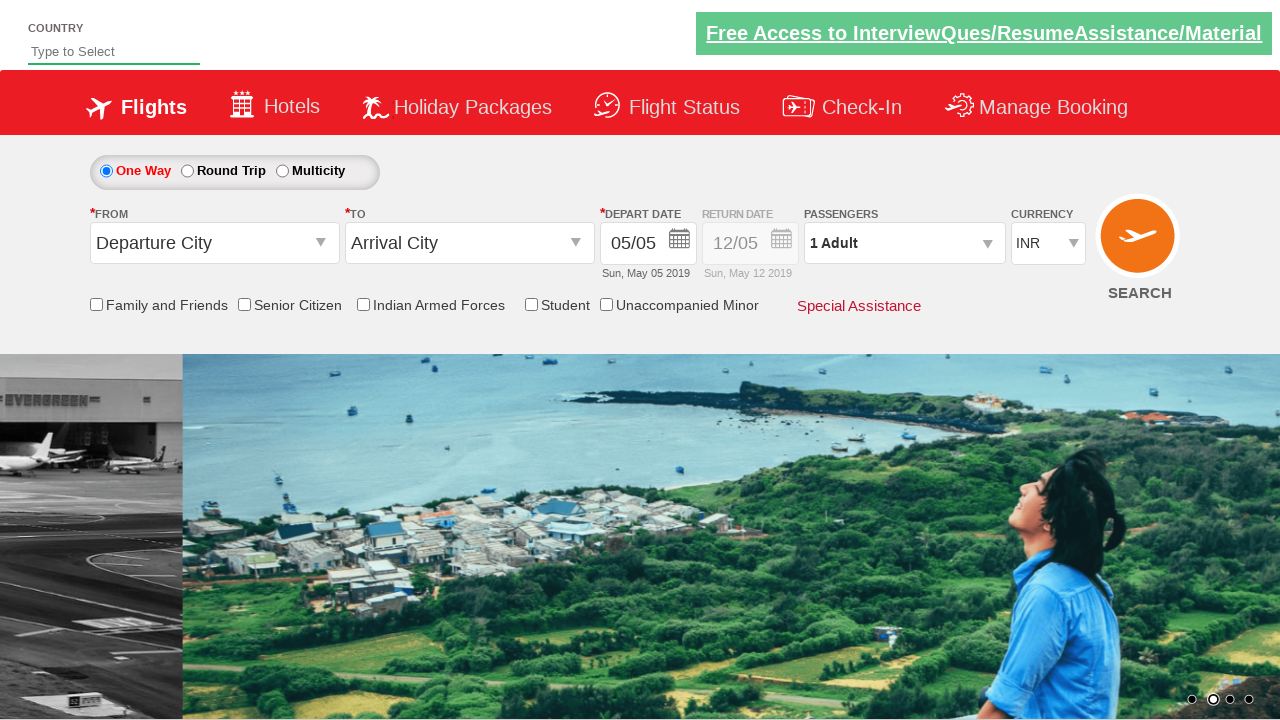

Selected USD from currency dropdown by visible text on #ctl00_mainContent_DropDownListCurrency
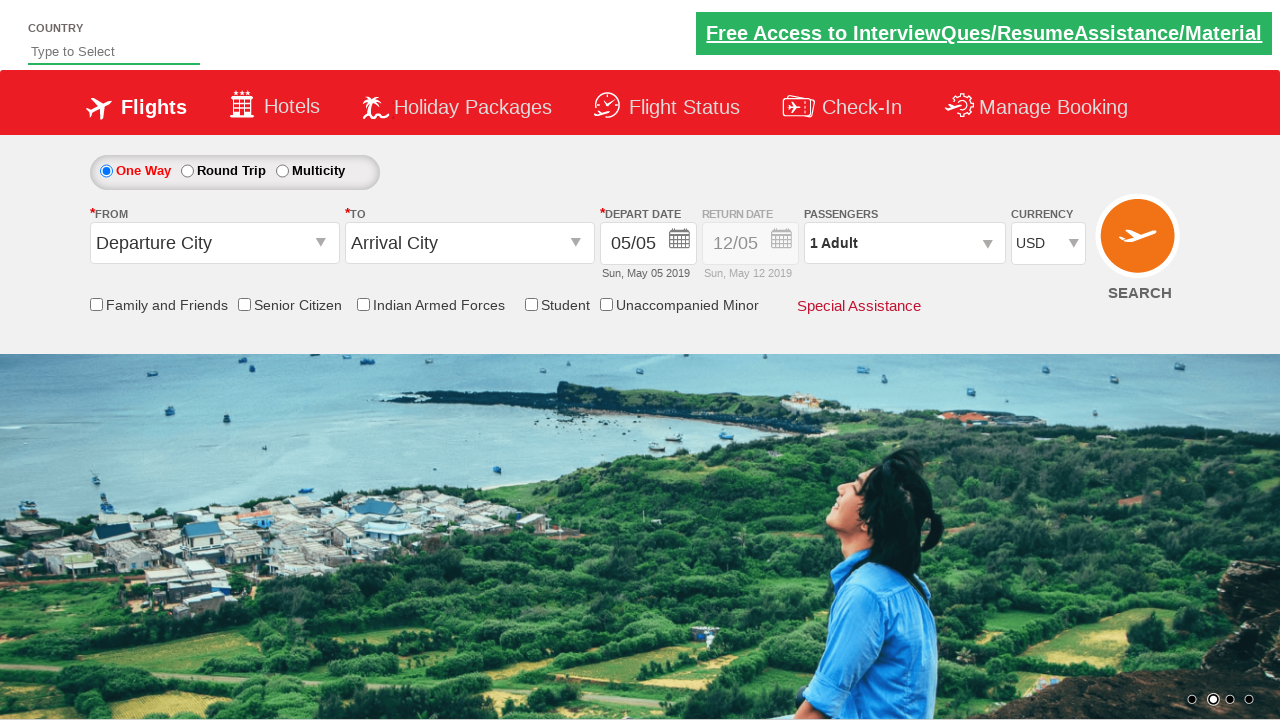

Selected currency option at index 2 (AED) on #ctl00_mainContent_DropDownListCurrency
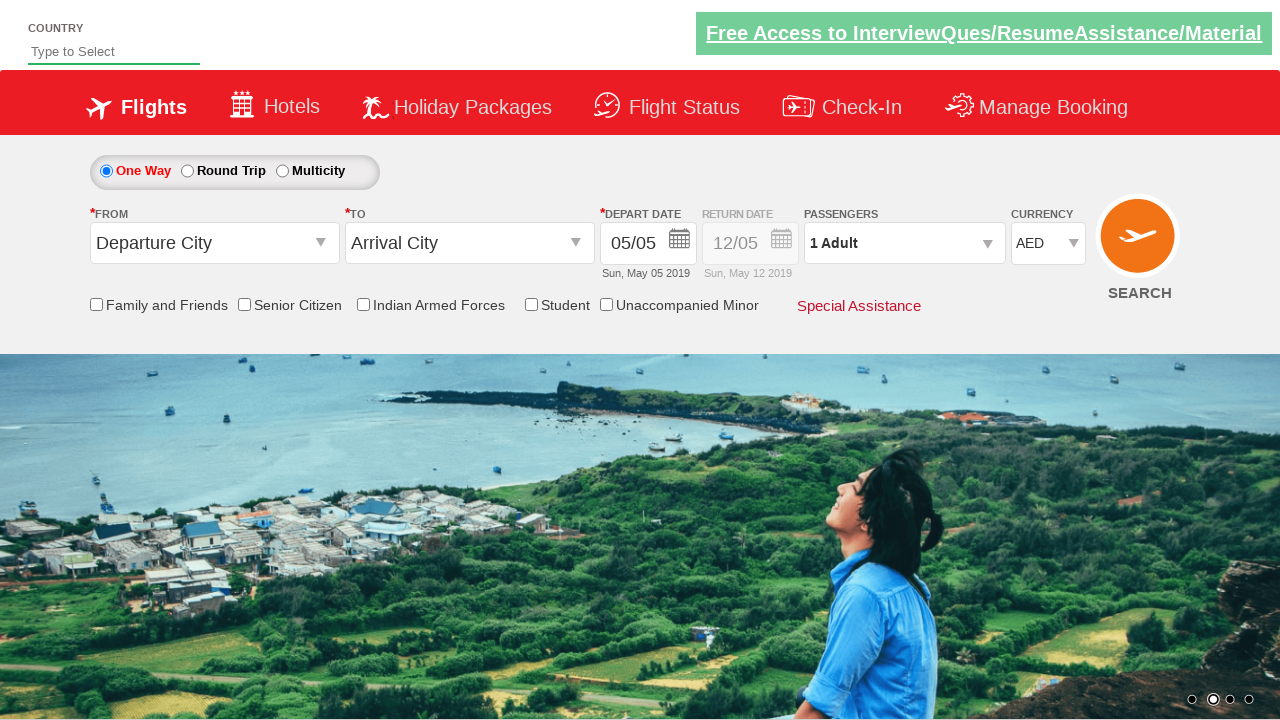

Selected INR from currency dropdown by visible text on #ctl00_mainContent_DropDownListCurrency
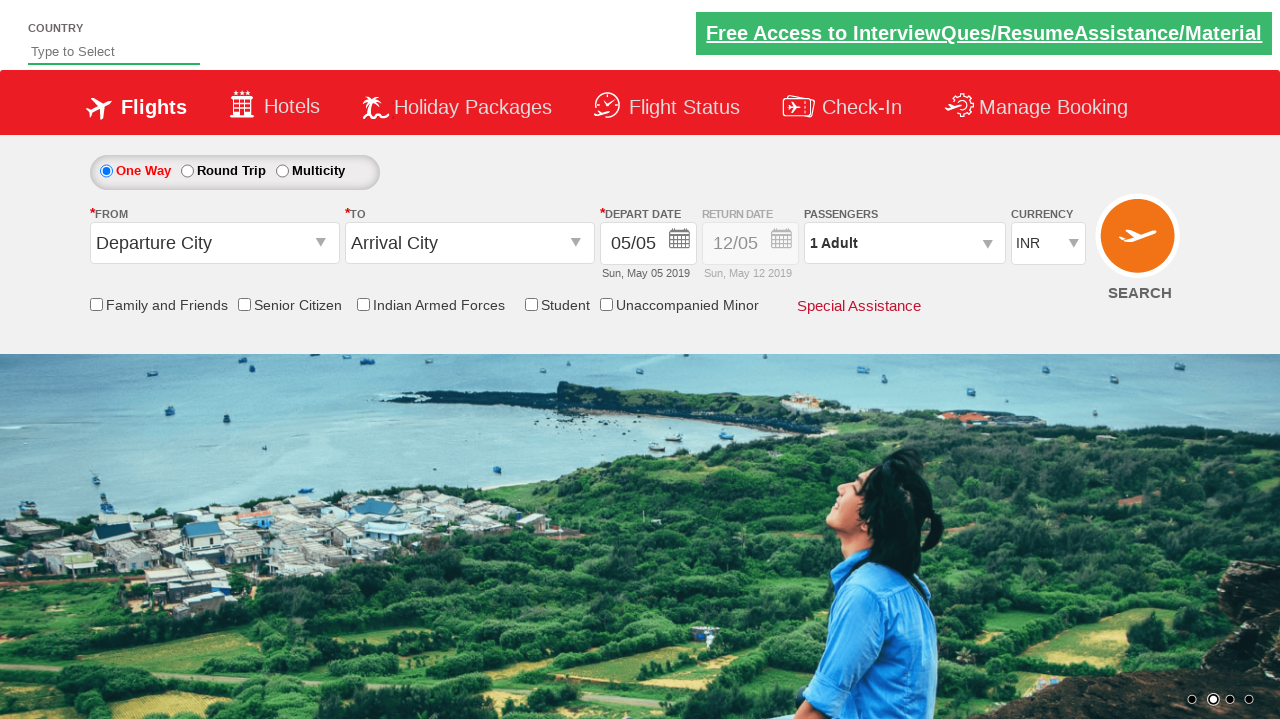

Verified that INR is the final selected currency
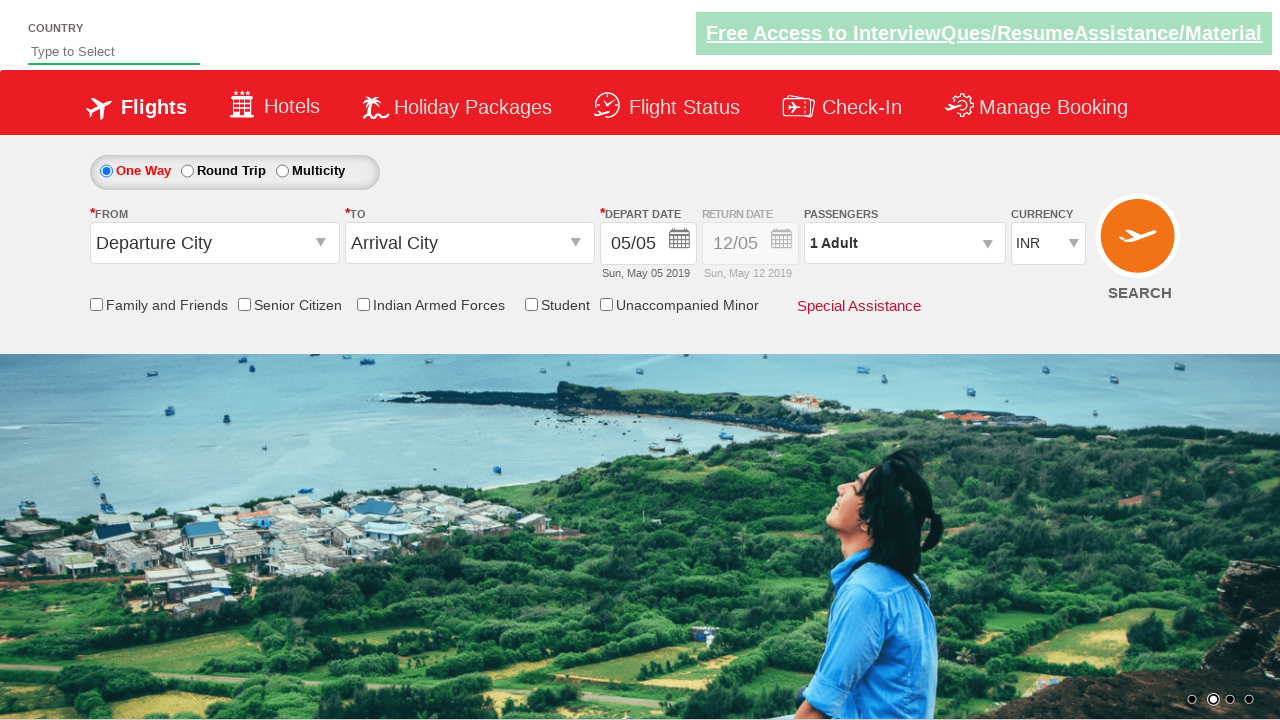

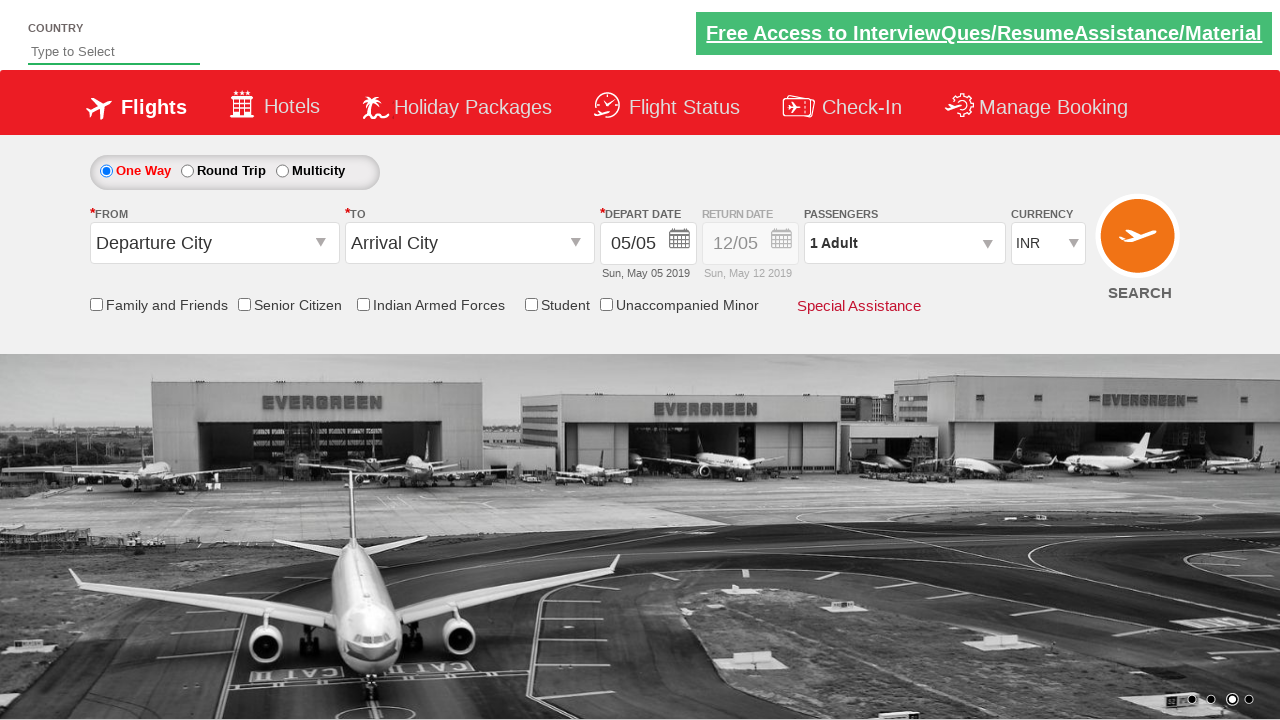